Tests the third FAQ accordion item "Как рассчитывается время аренды?" by clicking it and verifying the answer about rental time calculation is displayed.

Starting URL: https://qa-scooter.praktikum-services.ru/

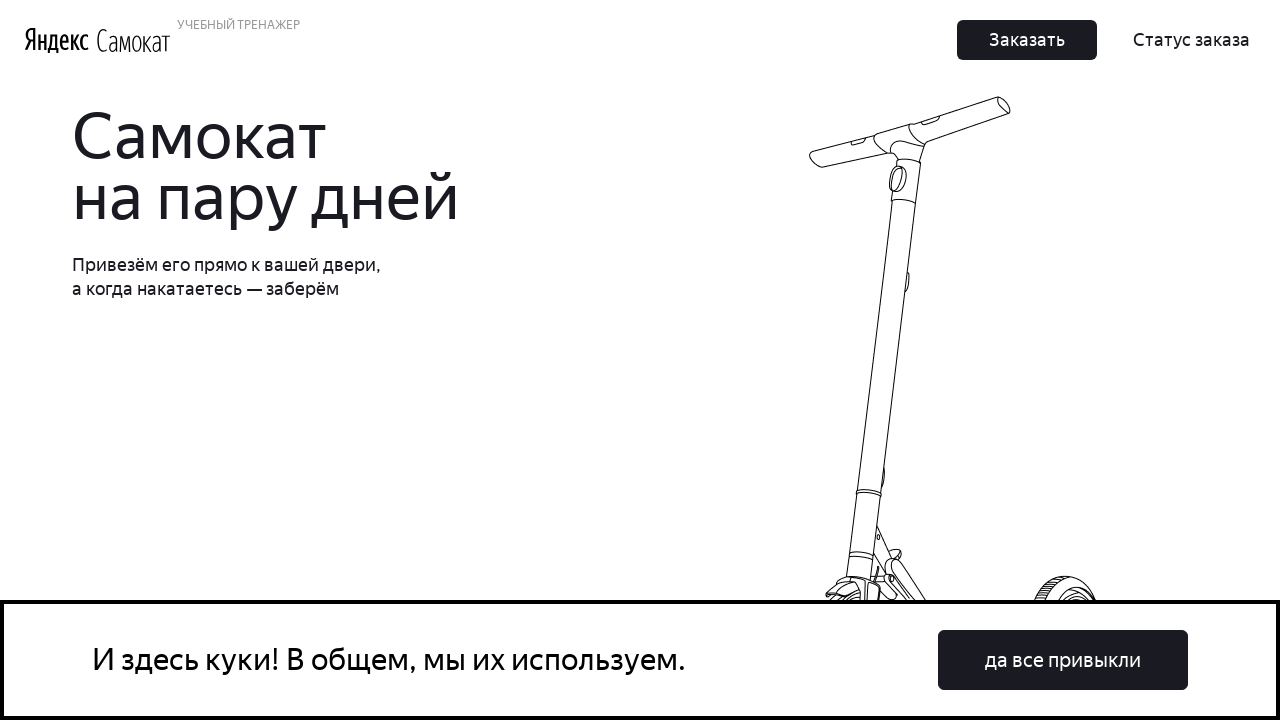

Waited for accordion buttons to load
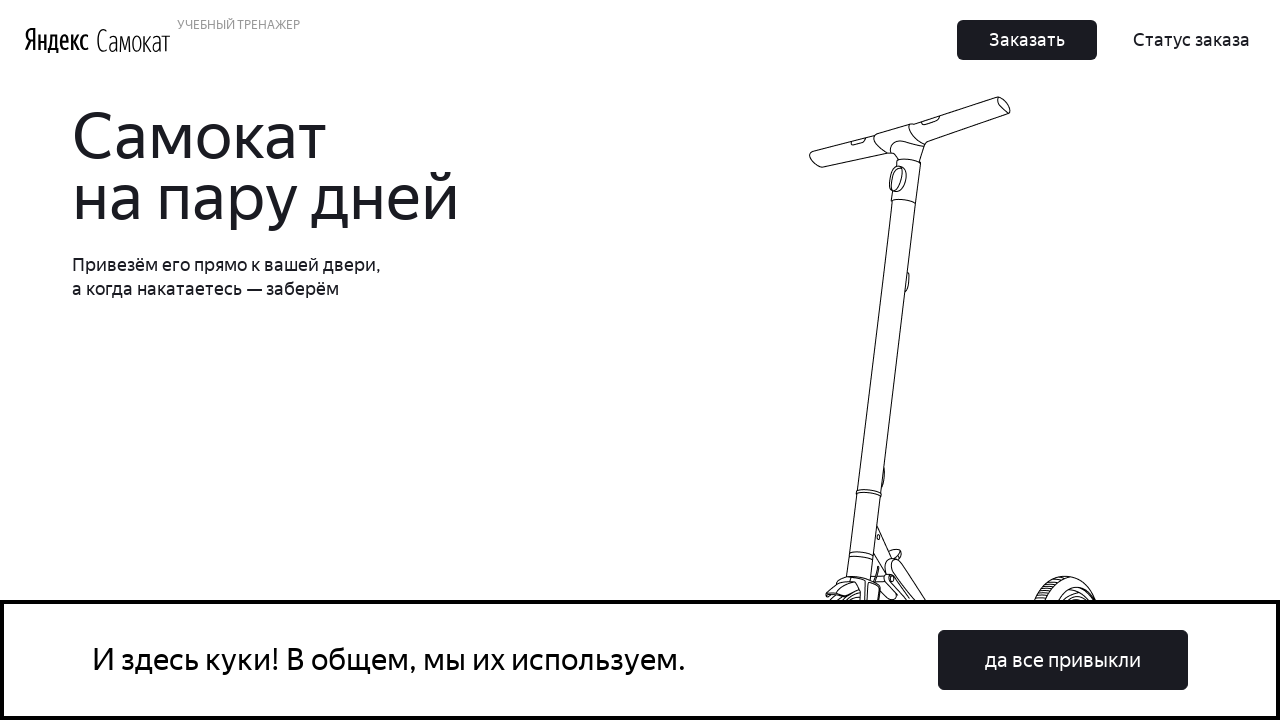

Located the third accordion button (index 2)
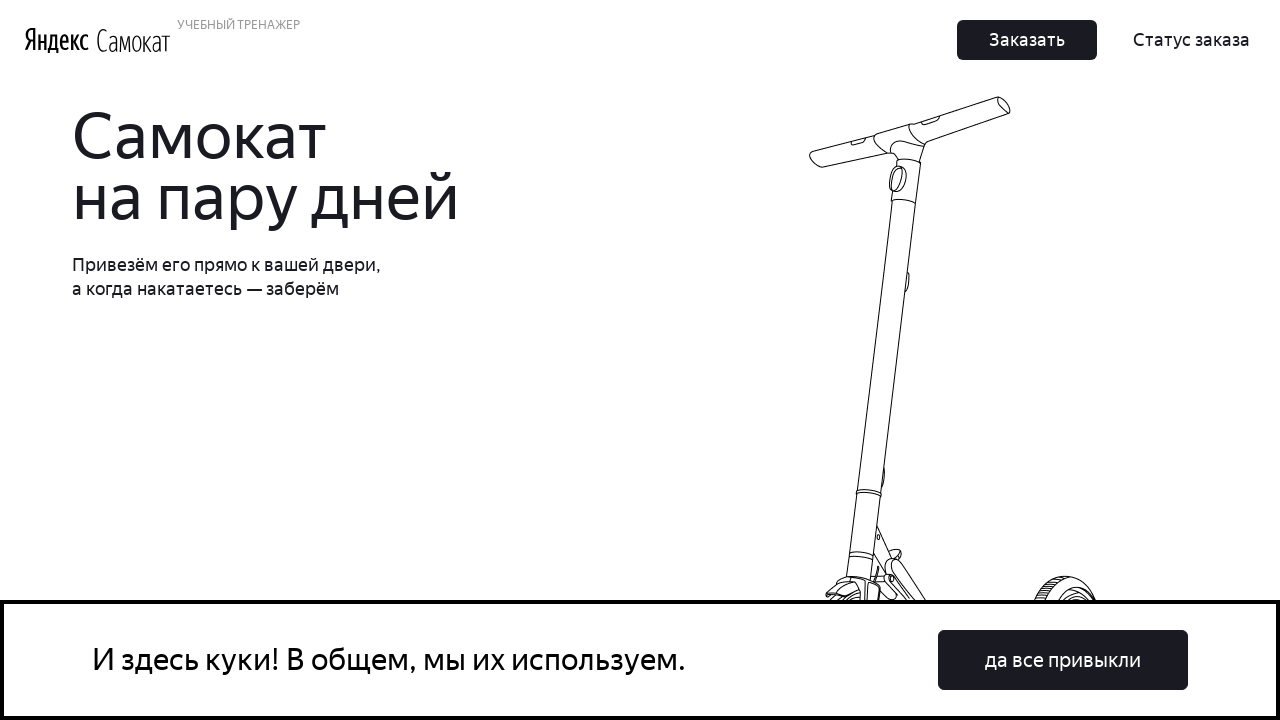

Verified accordion button text is 'Как рассчитывается время аренды?'
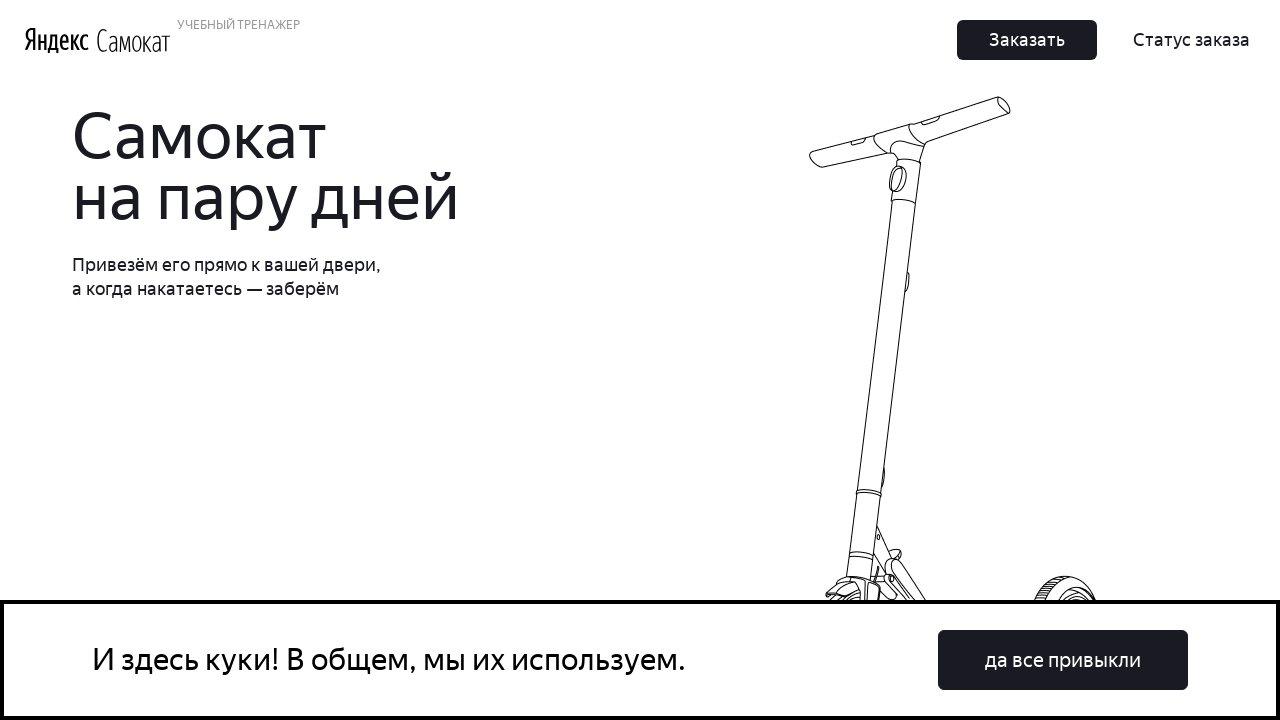

Scrolled accordion button into view
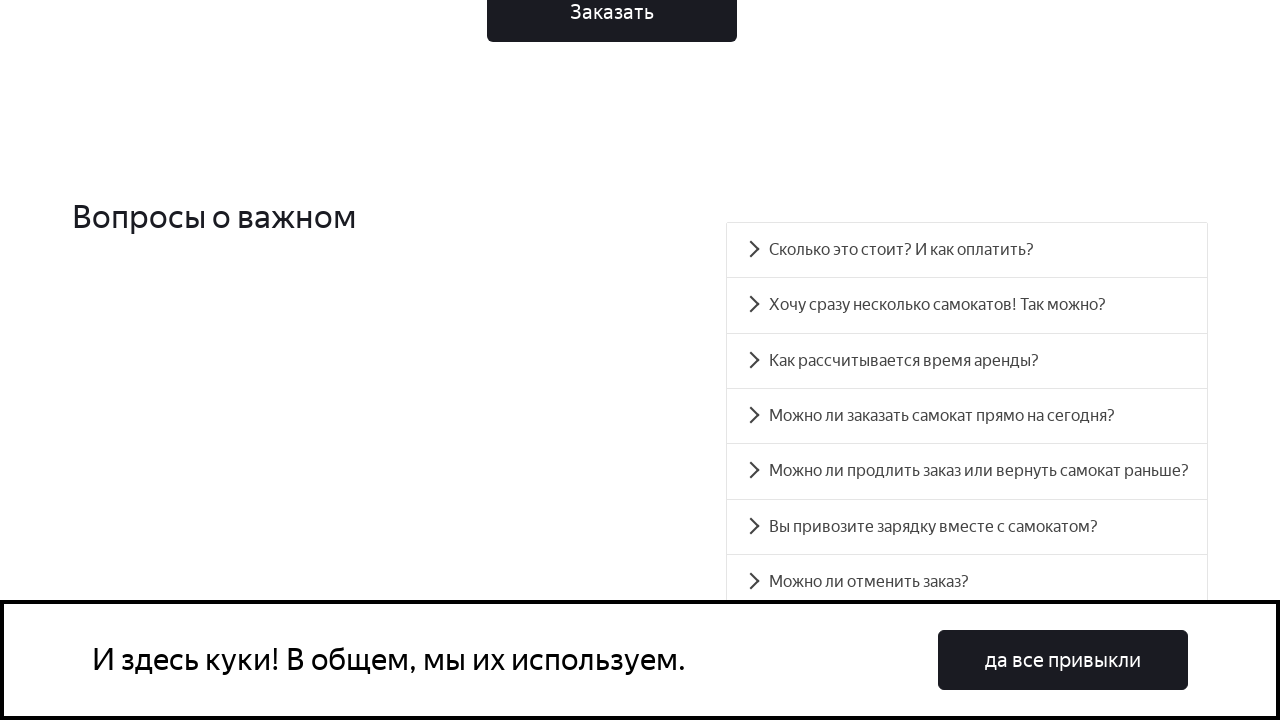

Clicked the accordion button to expand at (967, 361) on .accordion__button >> nth=2
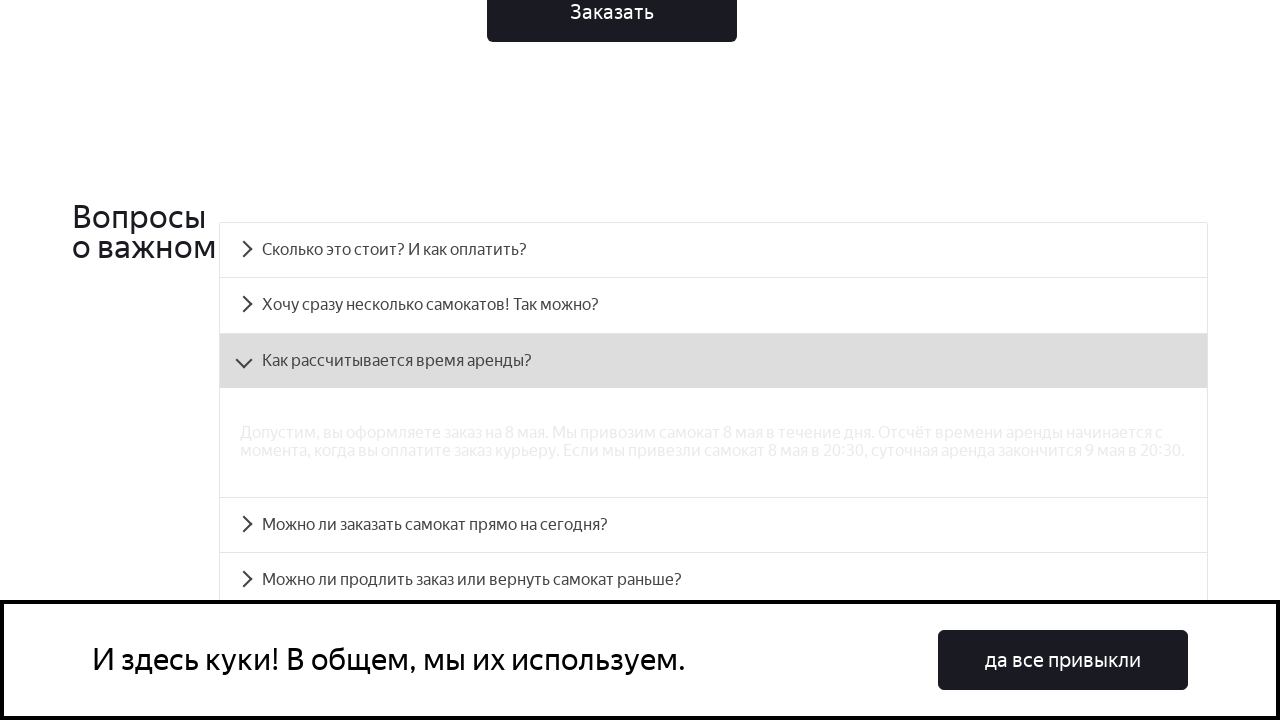

Verified accordion is expanded (aria-expanded='true')
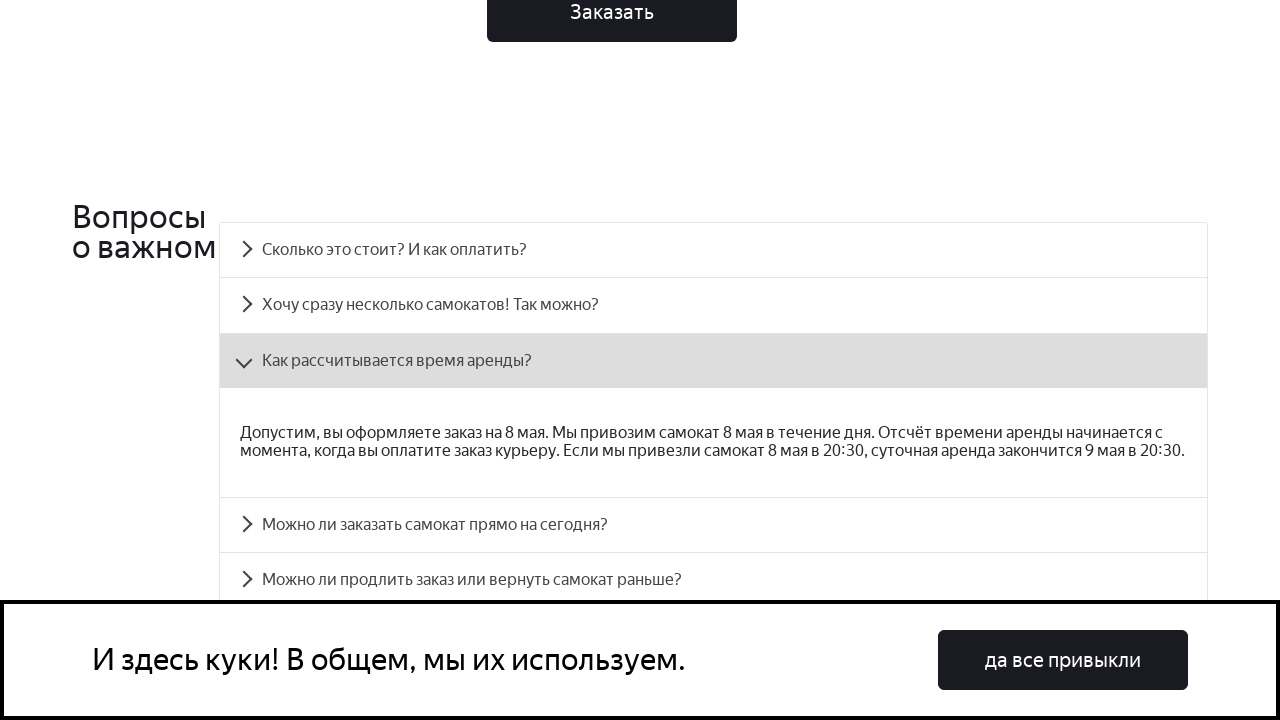

Retrieved aria-controls attribute value: accordion__panel-2
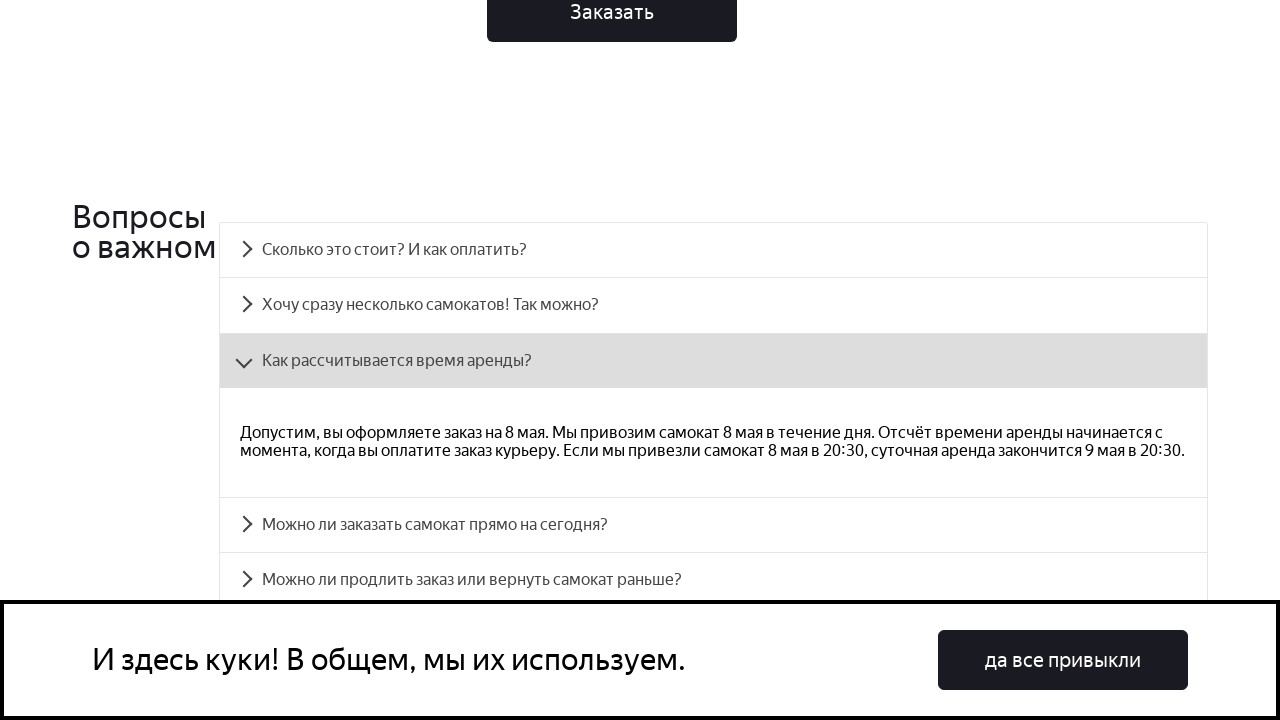

Waited for answer panel to become visible
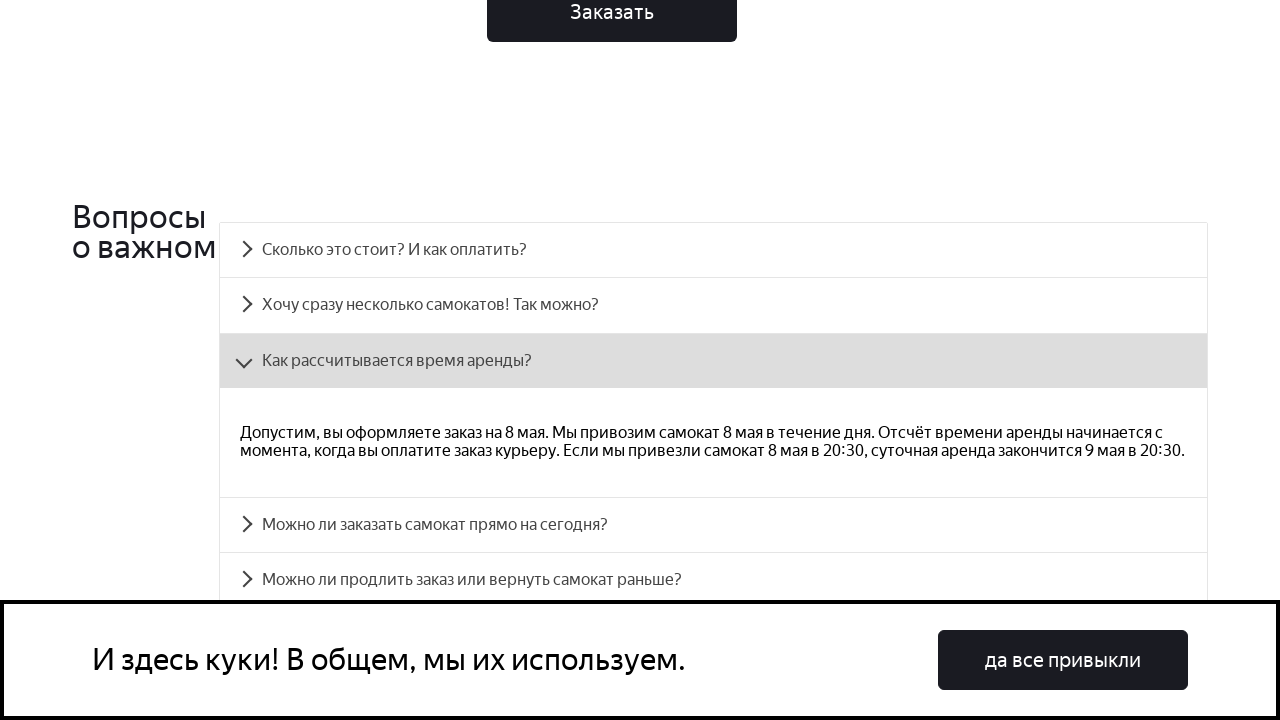

Verified answer panel contains expected rental time calculation text
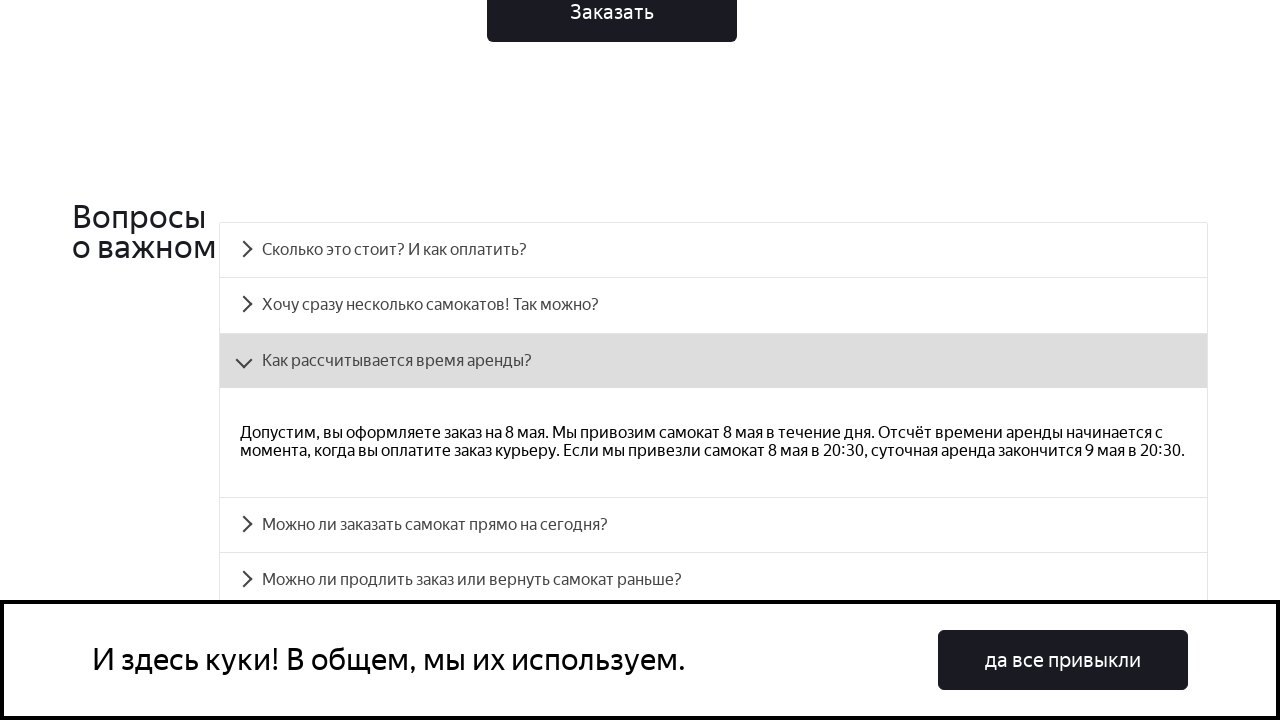

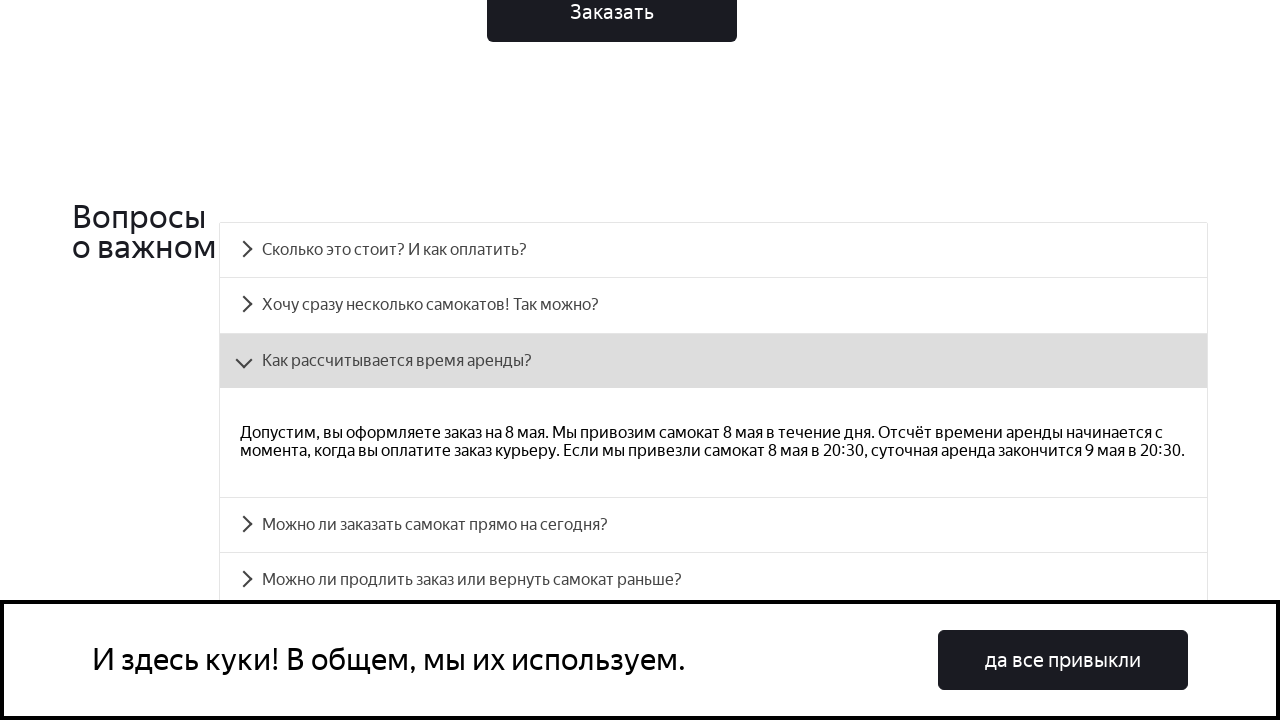